Tests opening a new browser window by clicking a link, switching to the new tab, and verifying the heading text says "New Window"

Starting URL: https://the-internet.herokuapp.com/windows

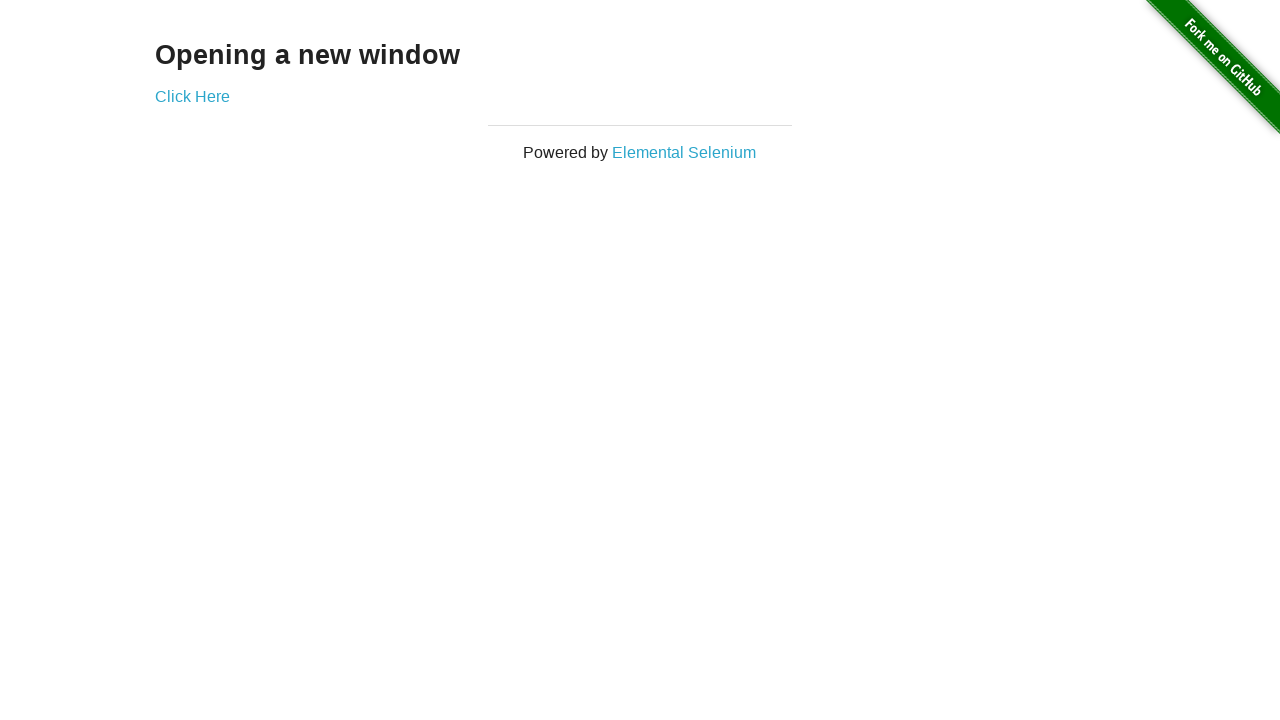

Navigated to the windows test page
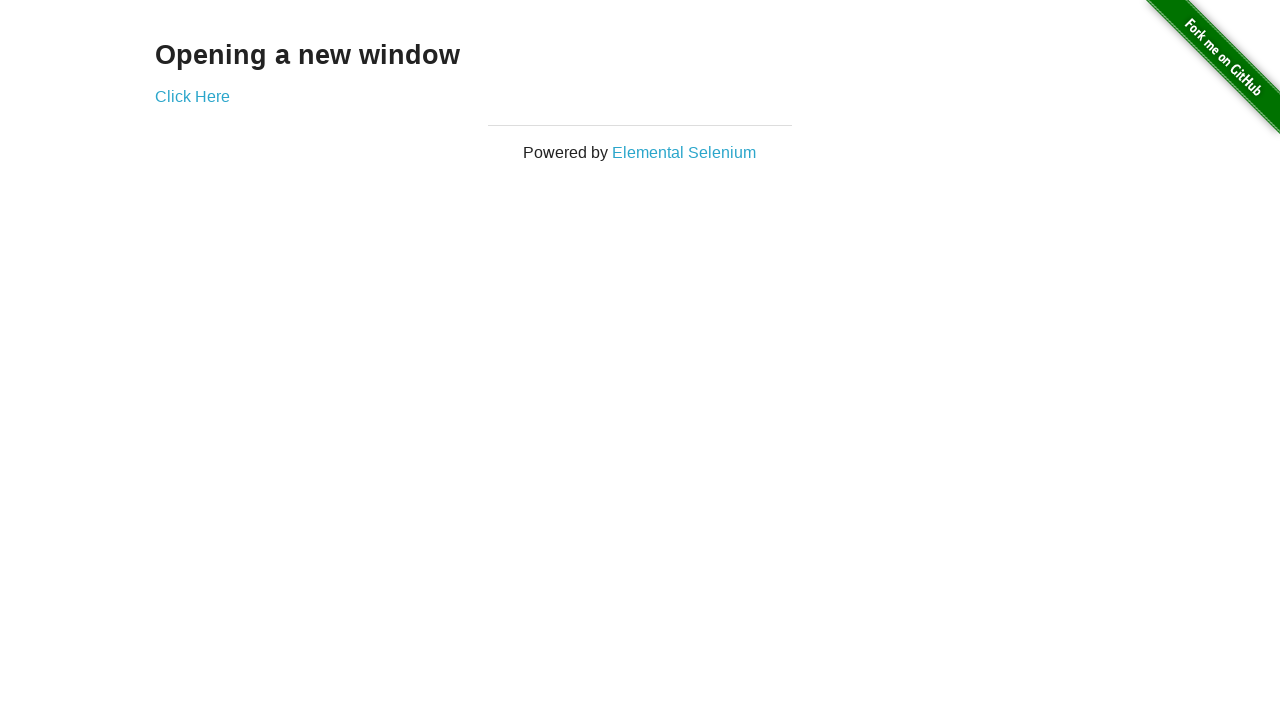

Clicked the link to open a new window at (192, 96) on xpath=//a[@href='/windows/new']
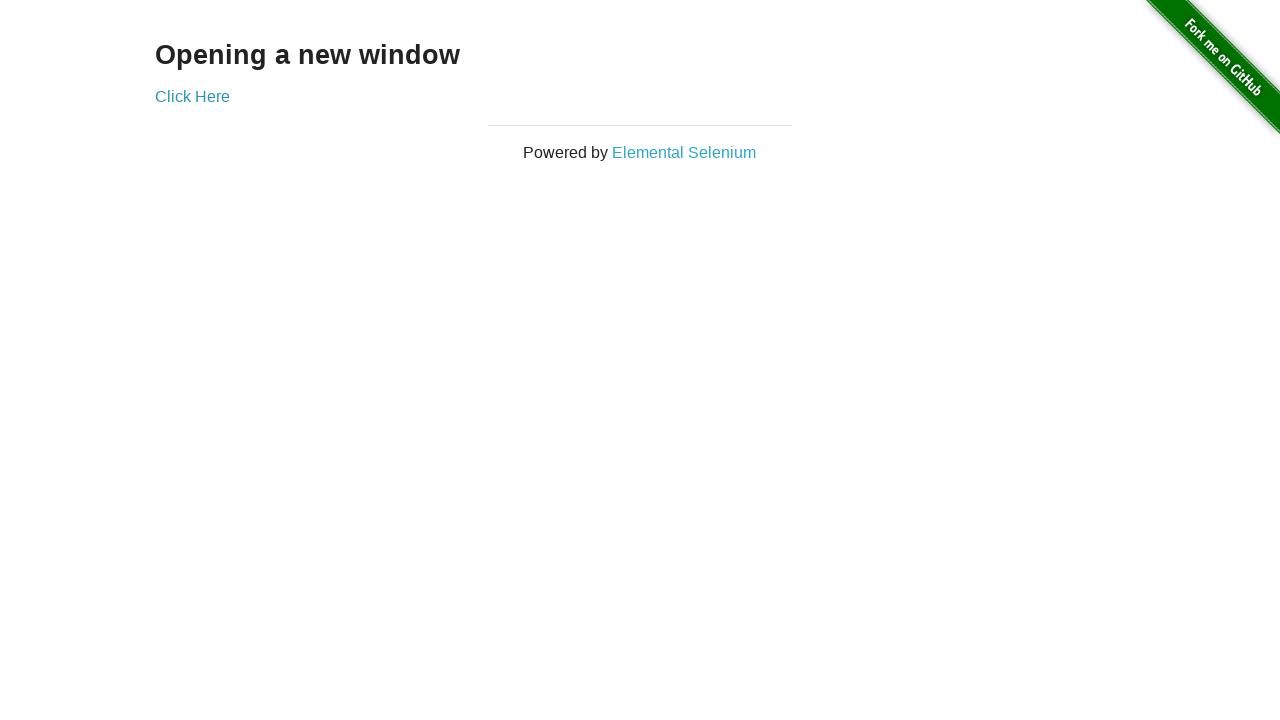

Captured the new window/tab that opened
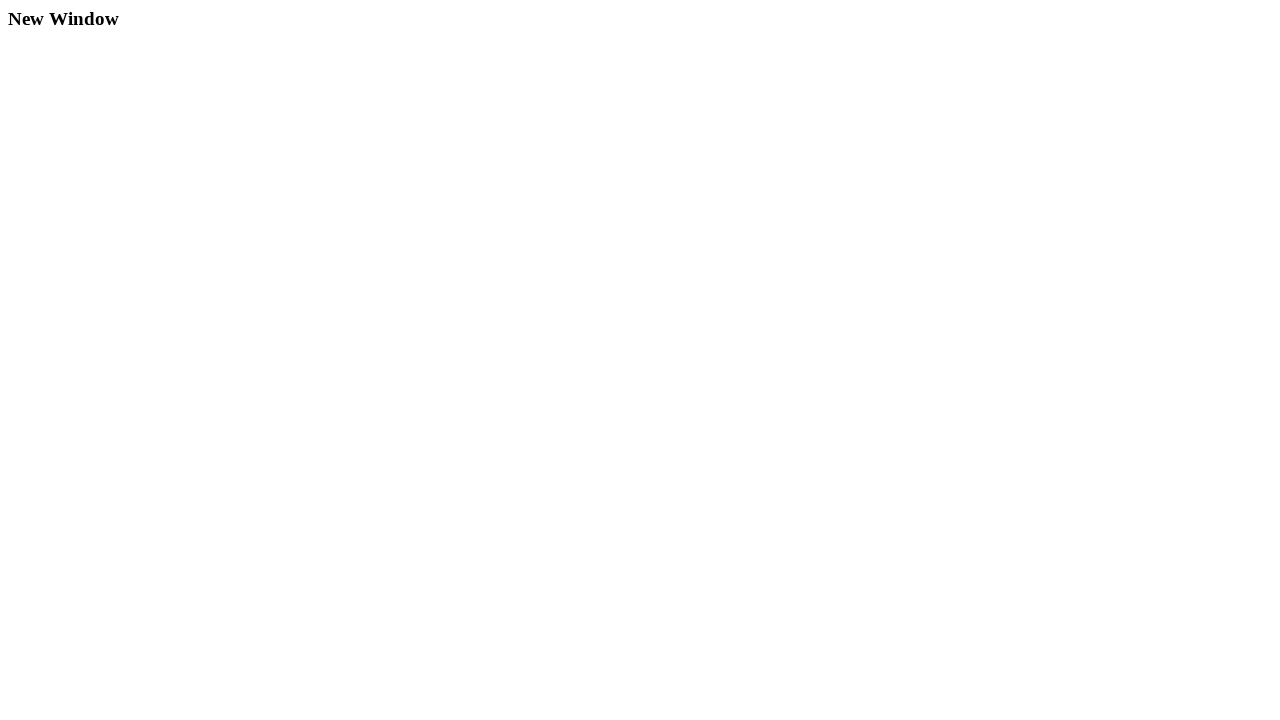

Waited for new page to load completely
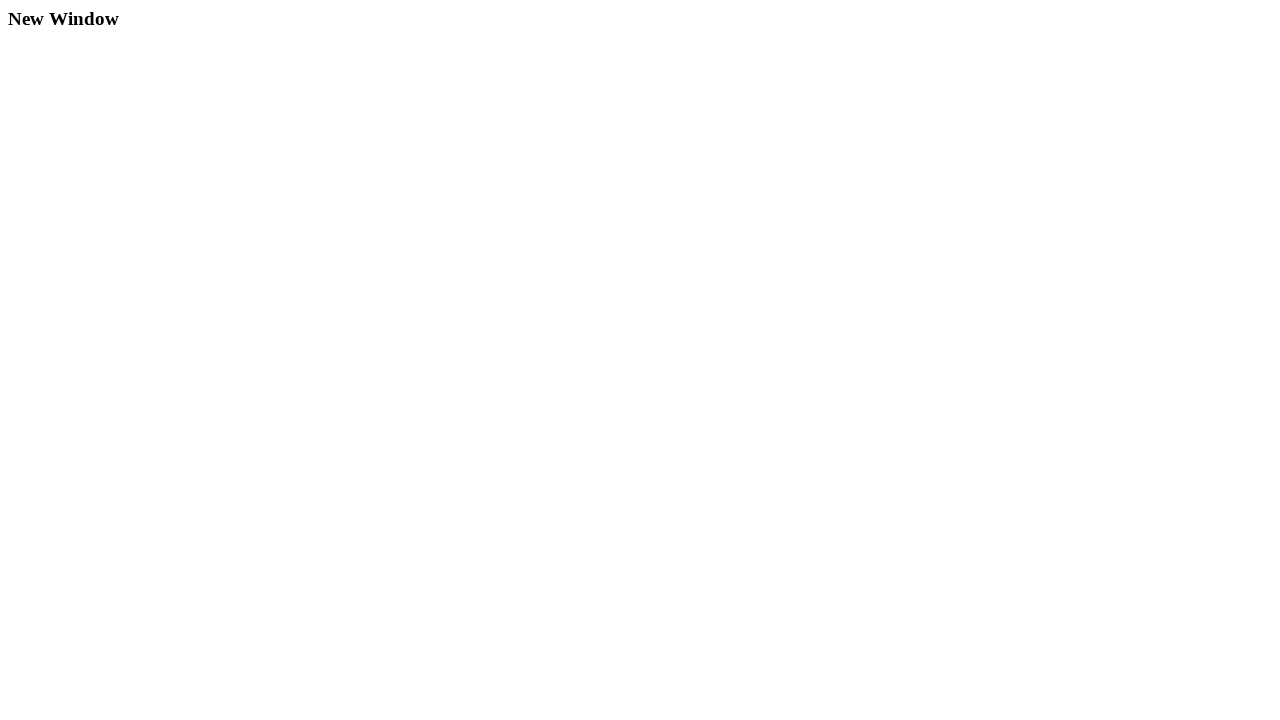

Located and waited for the h3 heading element
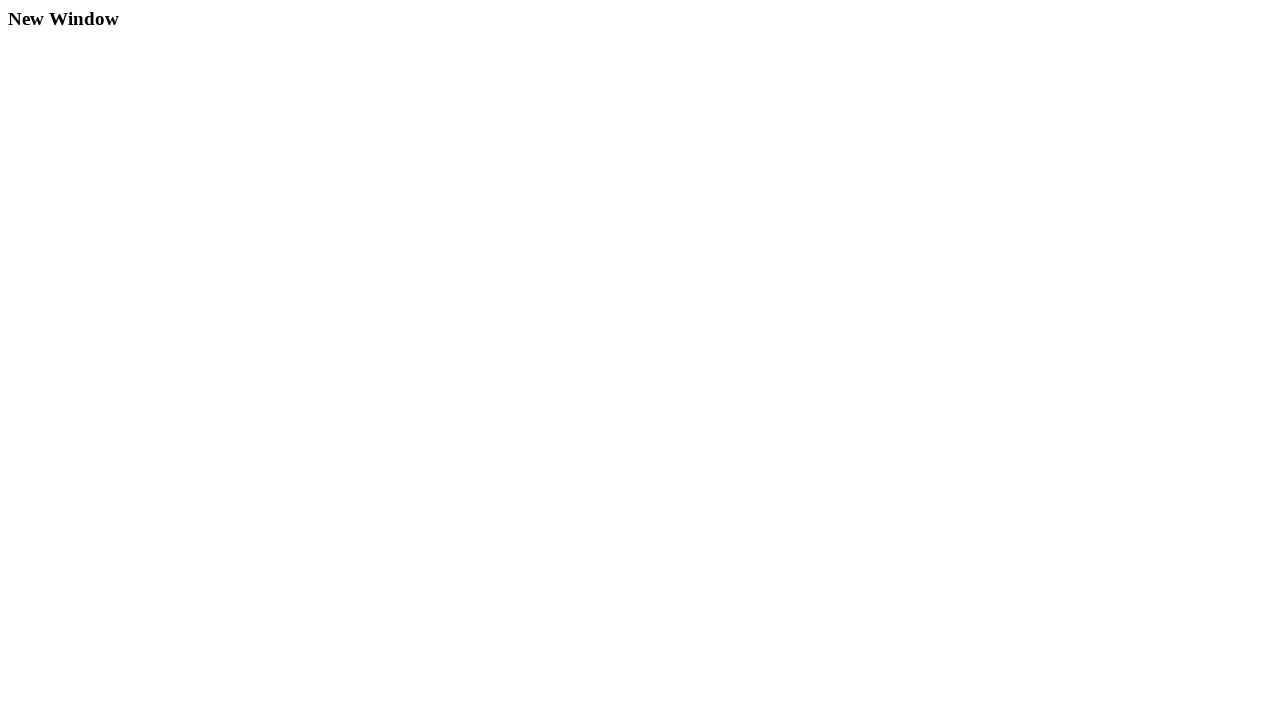

Verified heading text equals 'New Window'
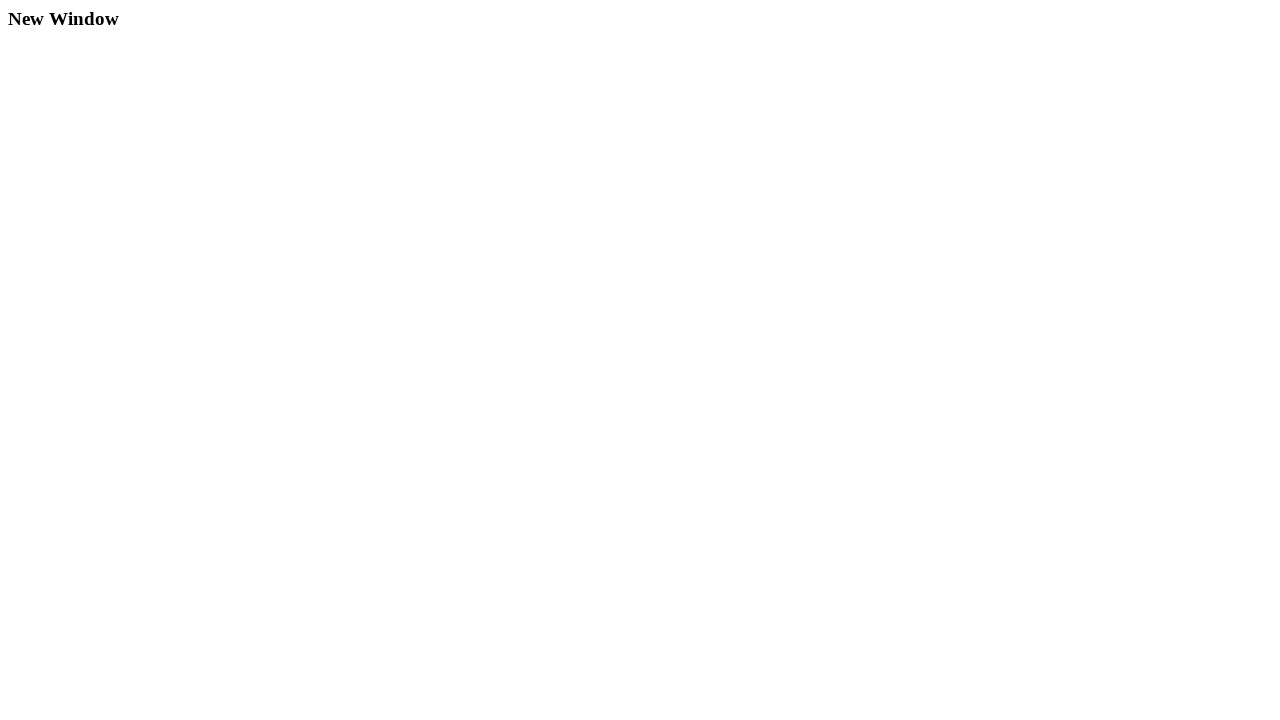

Closed the new window/tab
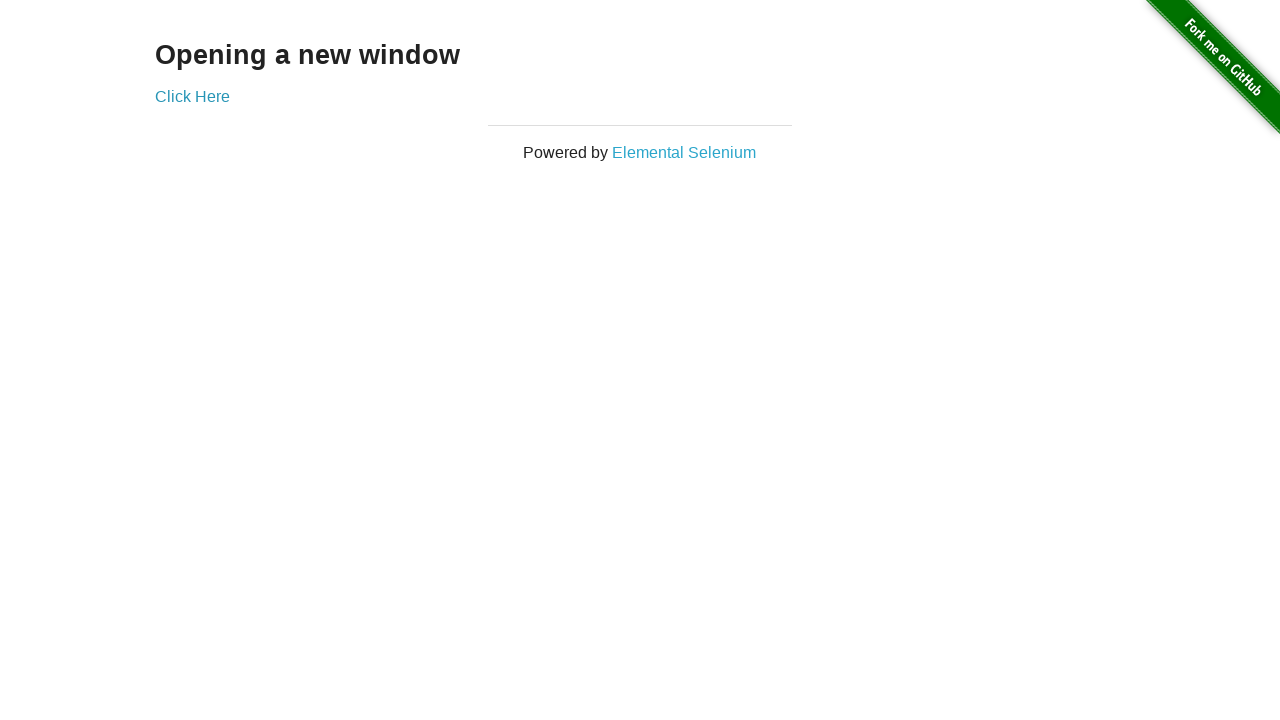

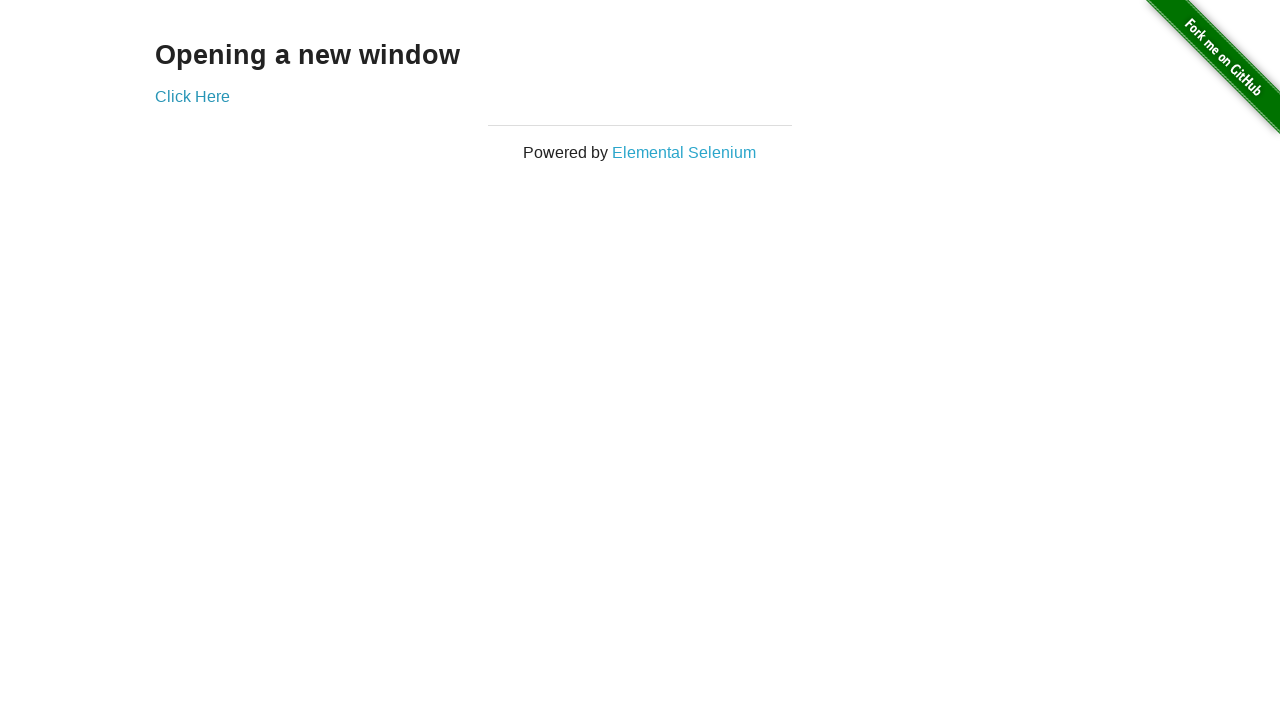